Tests dynamic content loading by clicking a button and waiting for hidden content to become visible

Starting URL: https://the-internet.herokuapp.com/dynamic_loading/1

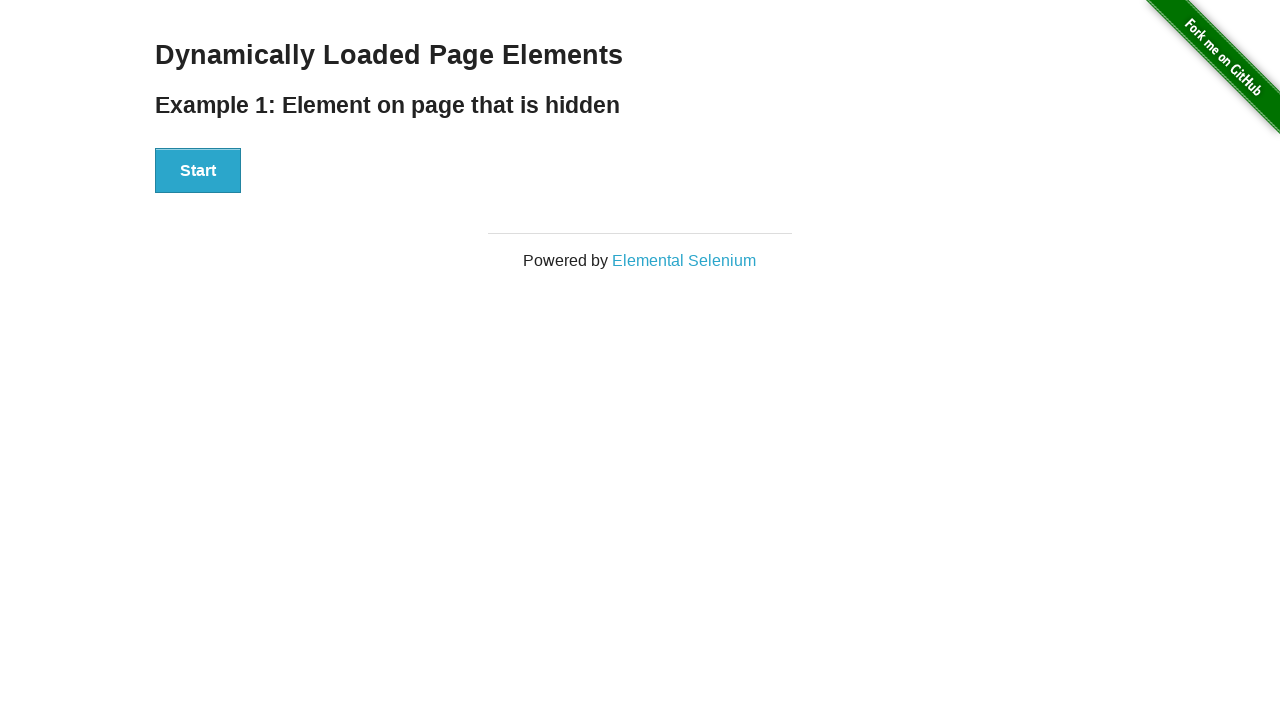

Clicked Start button to trigger dynamic content loading at (198, 171) on div[id='start'] button
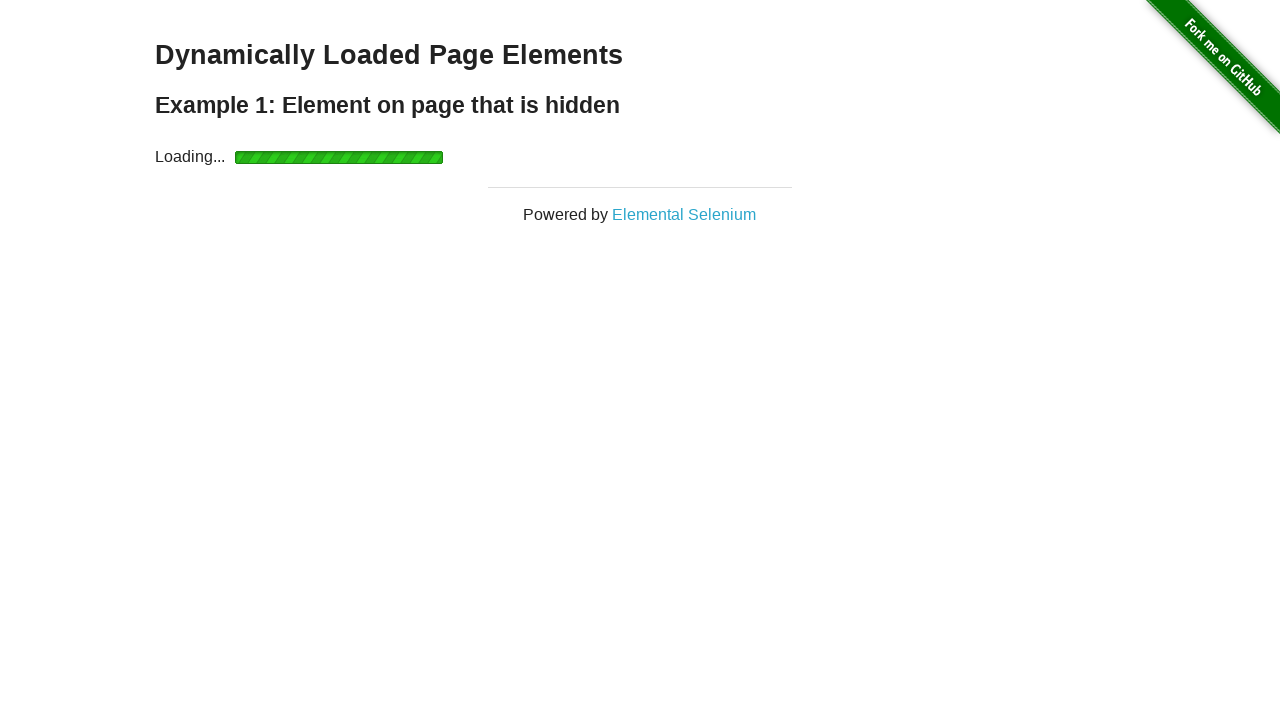

Dynamic content loaded and became visible
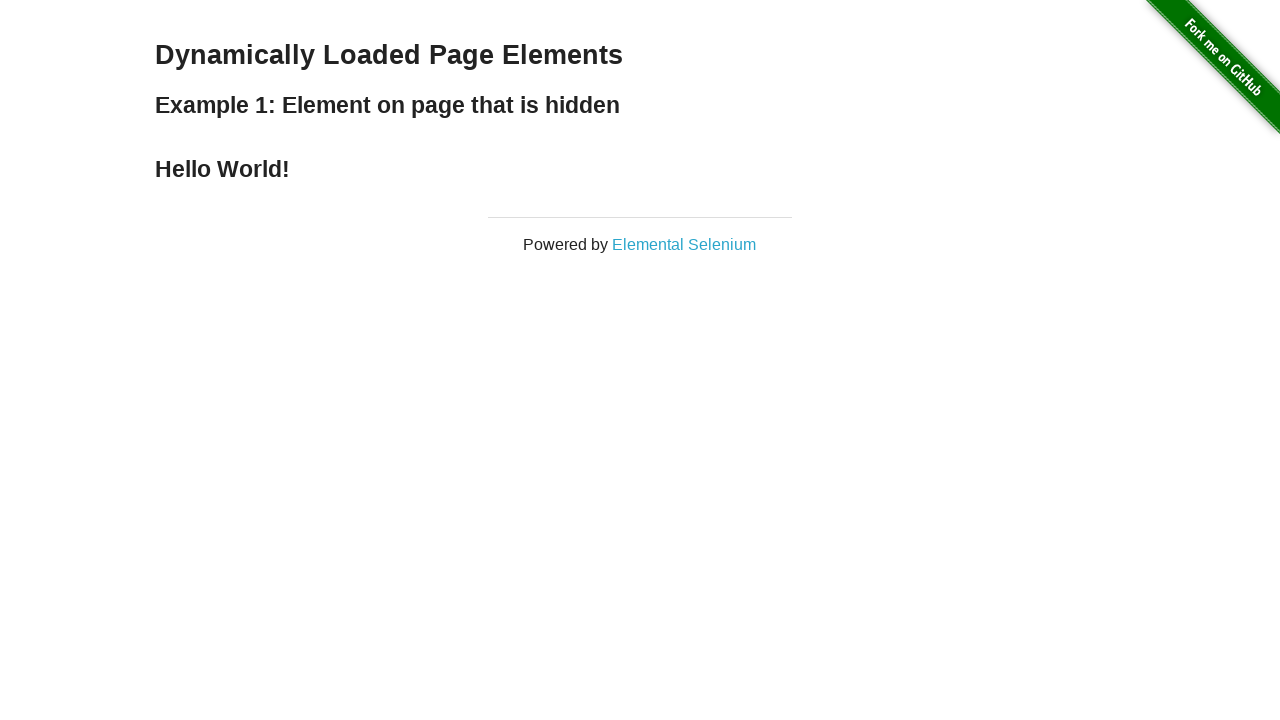

Retrieved finish text: Hello World!
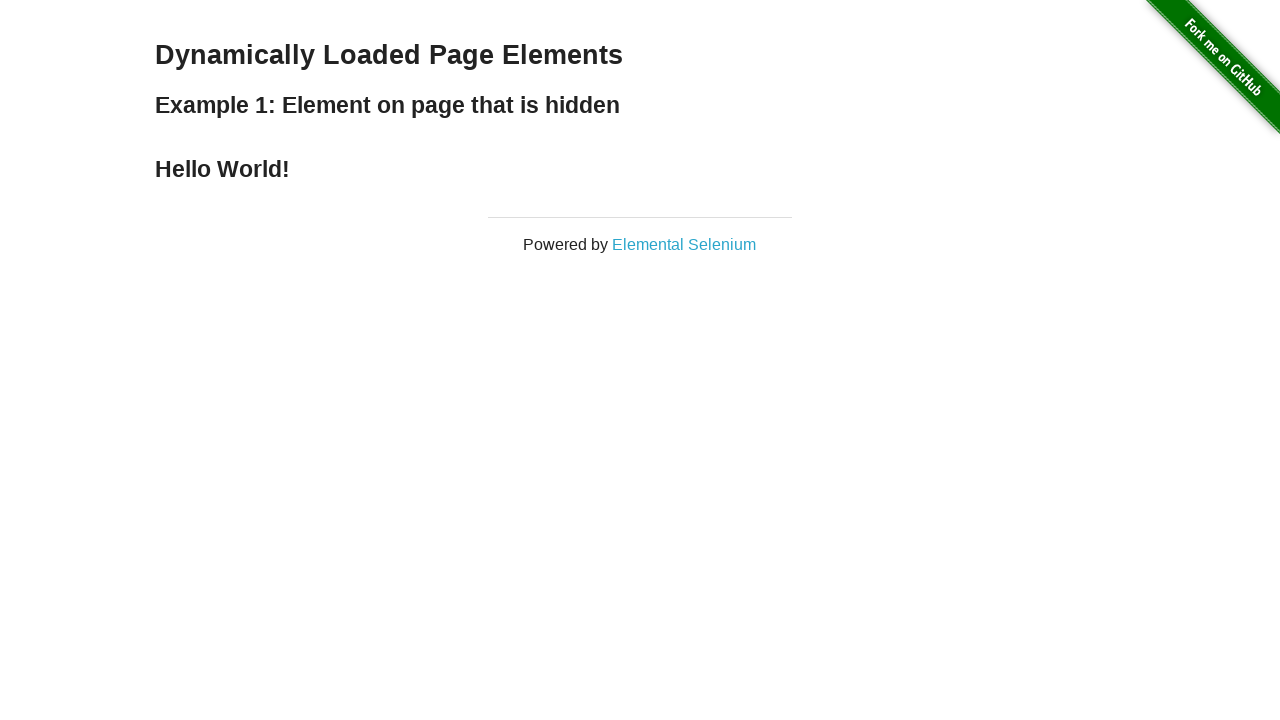

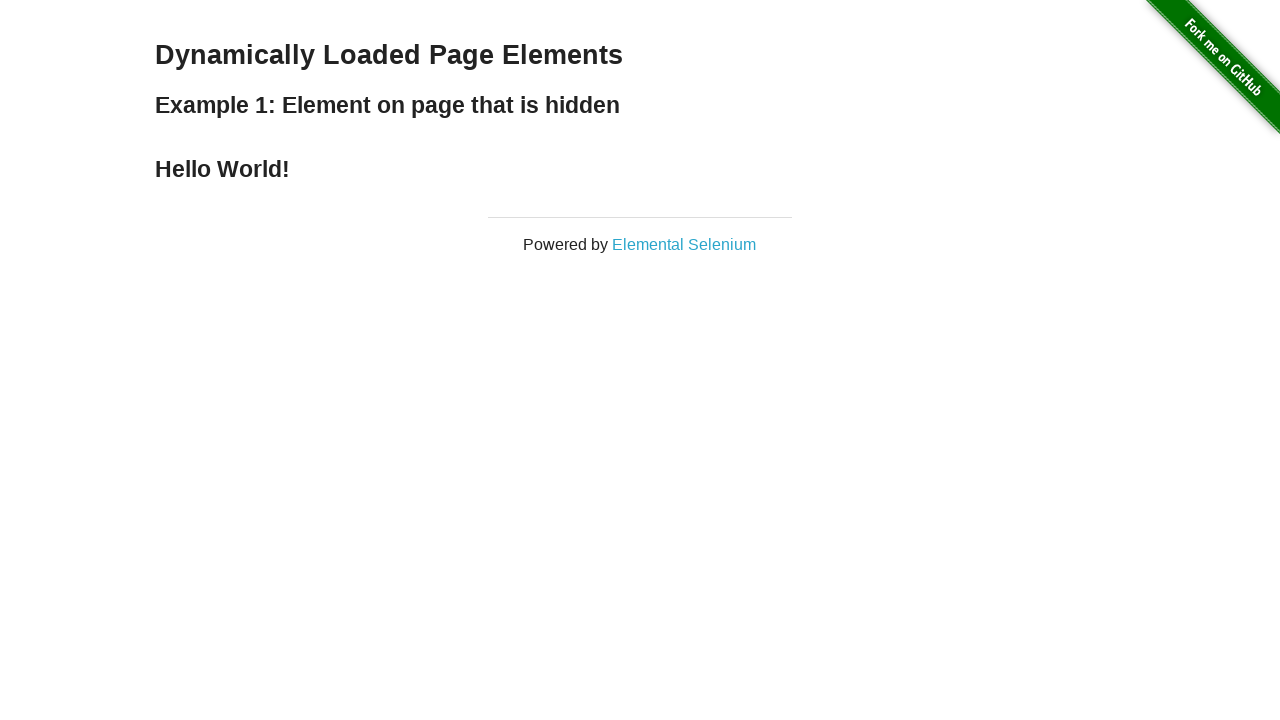